Tests checkbox functionality by navigating to a checkboxes page and verifying that checkboxes can be found and their checked state can be determined.

Starting URL: http://the-internet.herokuapp.com/checkboxes

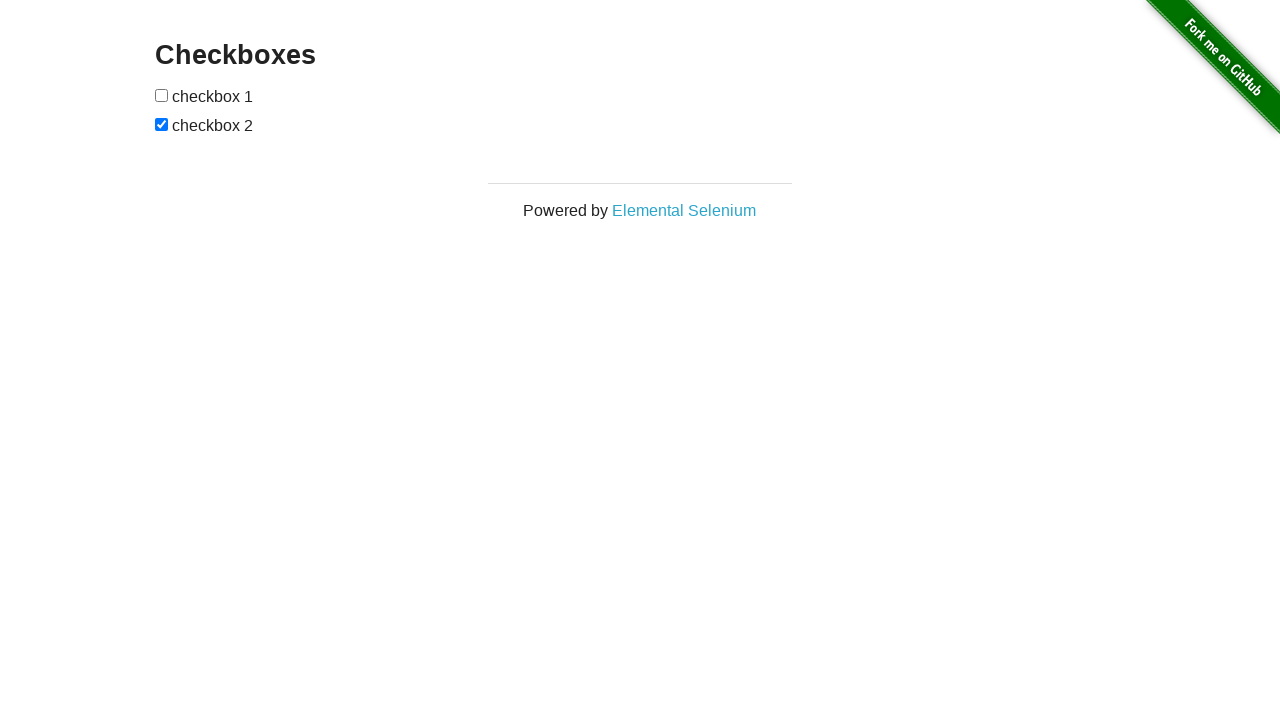

Waited for checkboxes to load on the page
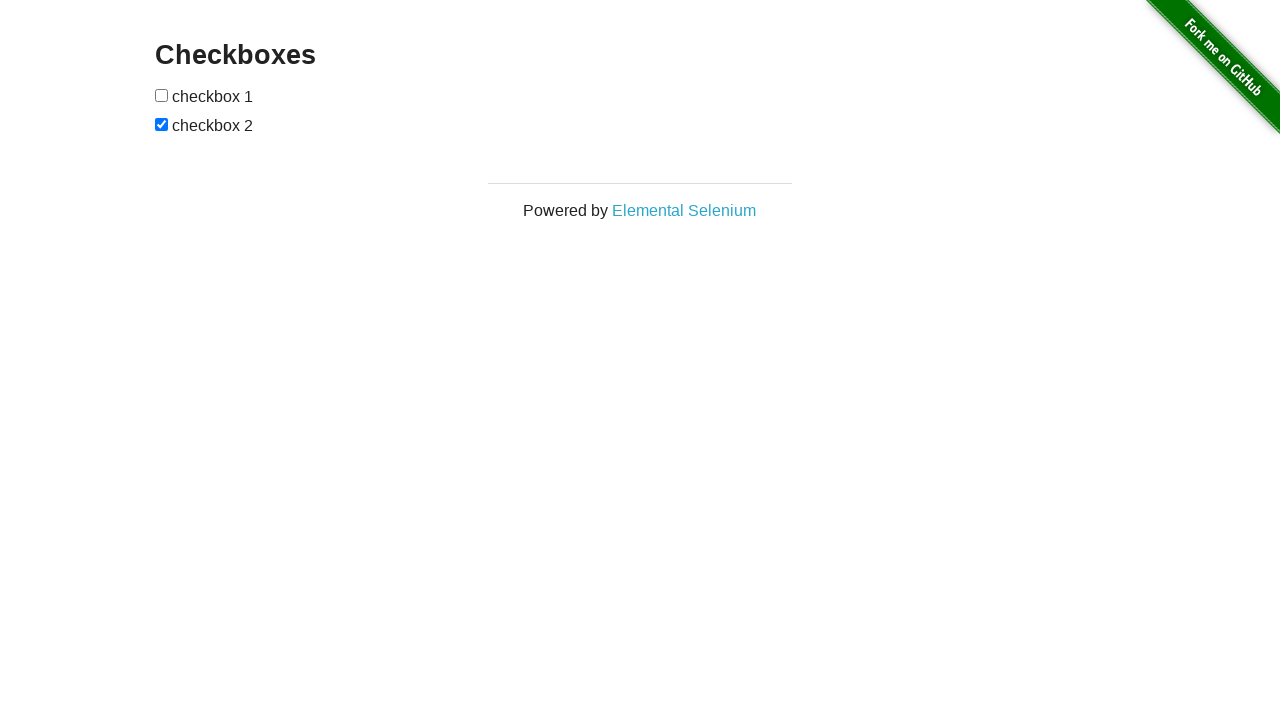

Located all checkboxes on the page
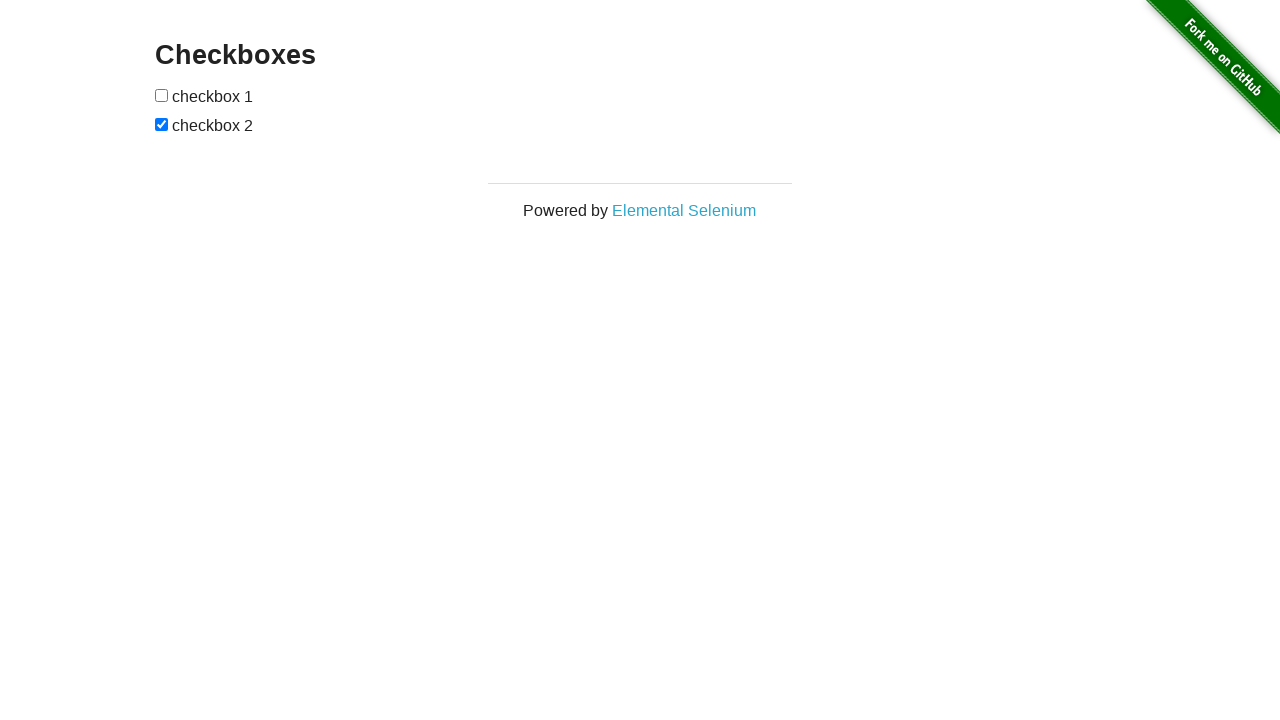

Selected the last checkbox element
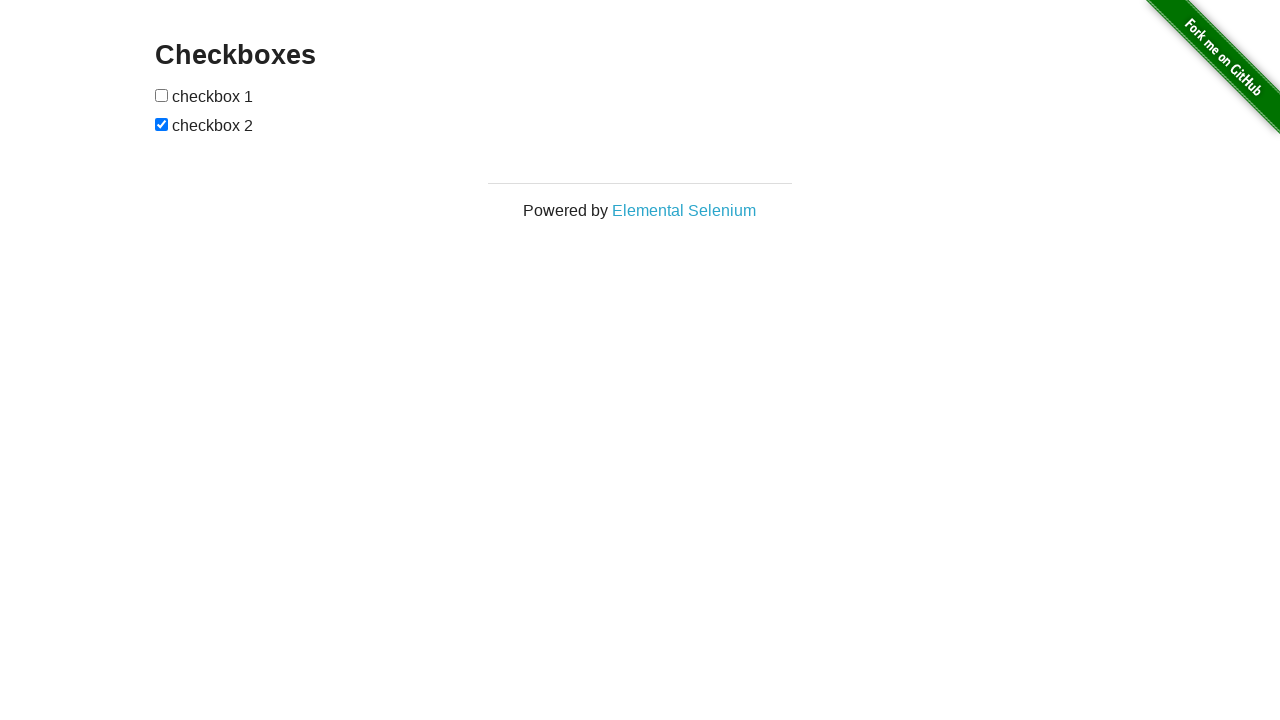

Verified that the last checkbox is checked
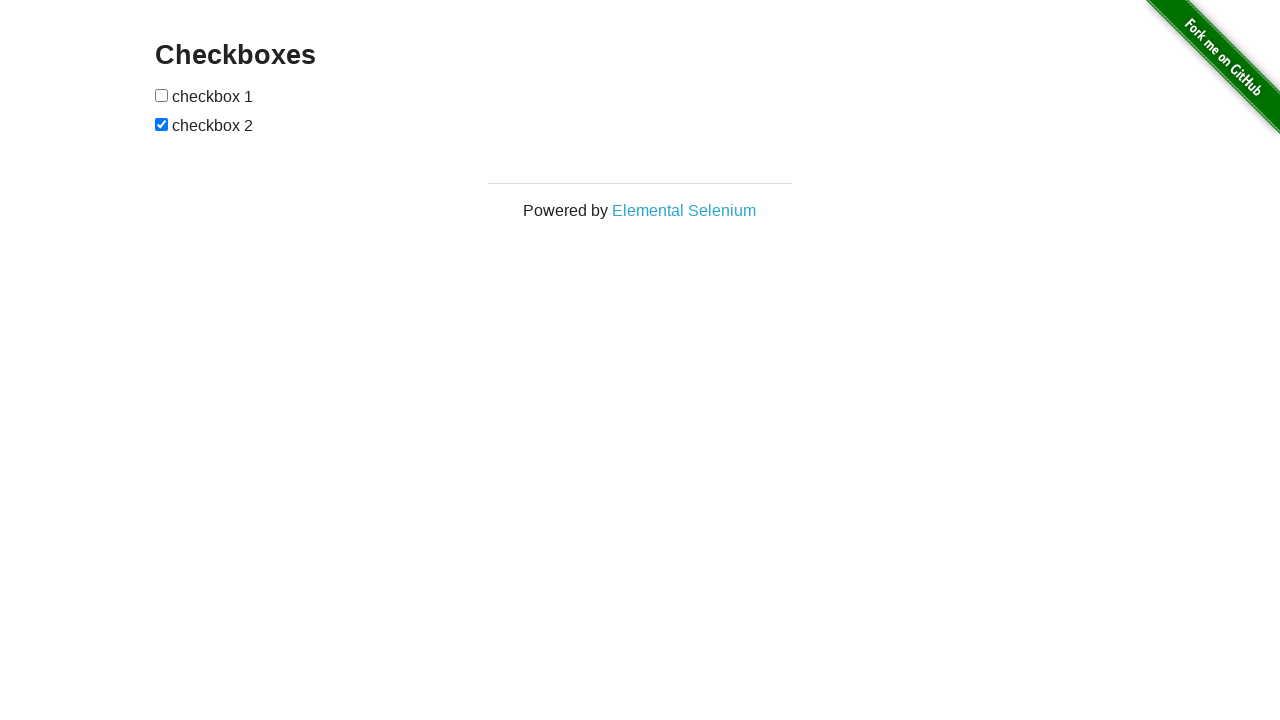

Selected the first checkbox element
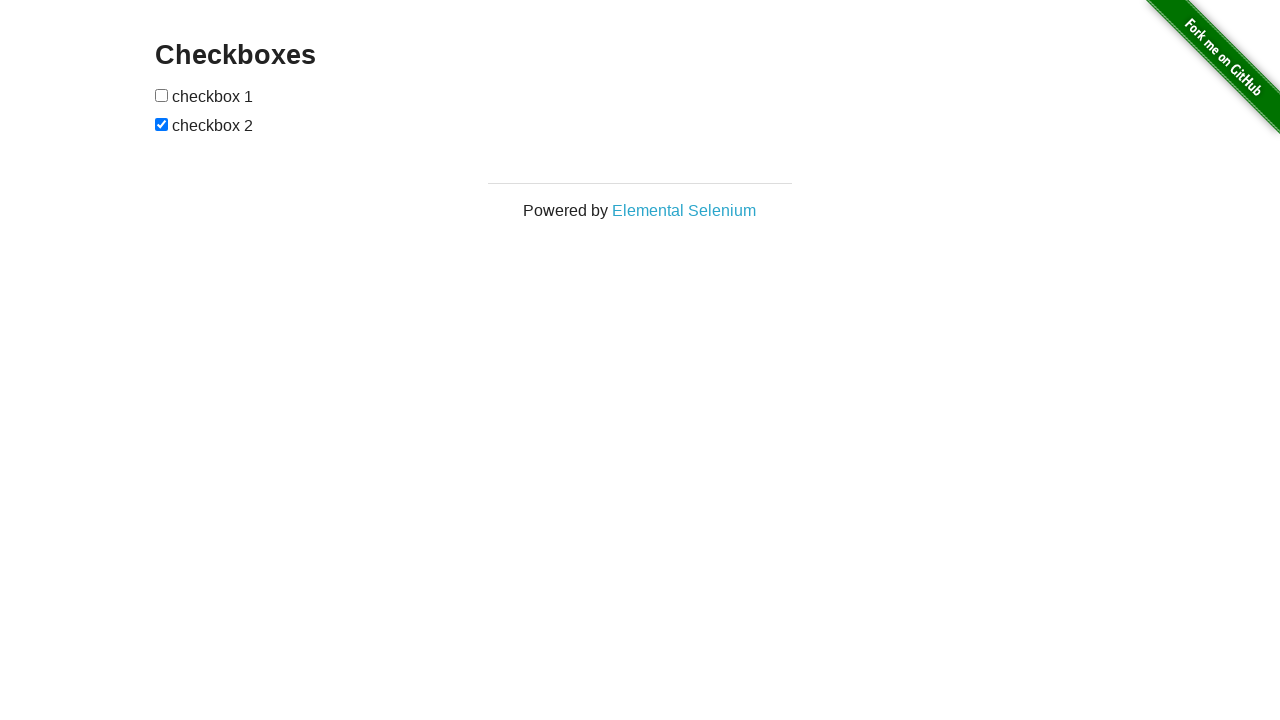

Verified that the first checkbox is not checked
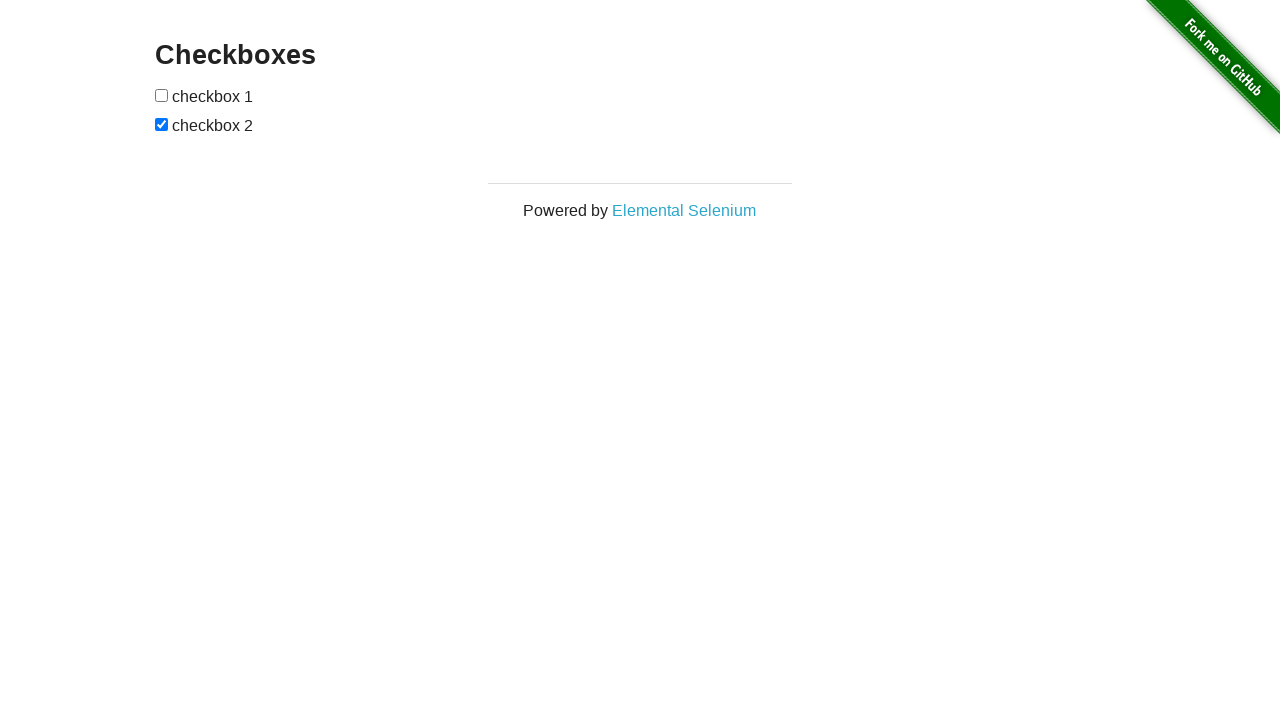

Clicked the first checkbox to check it at (162, 95) on input[type="checkbox"] >> nth=0
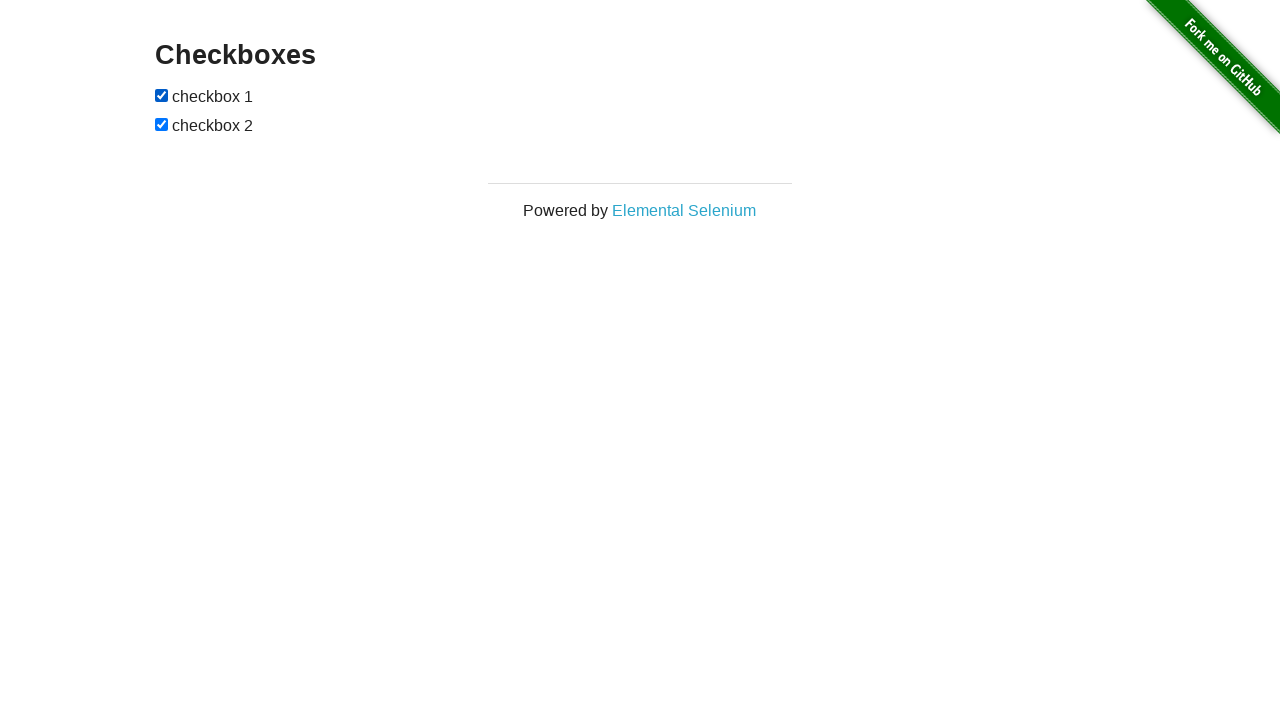

Verified that the first checkbox is now checked after clicking
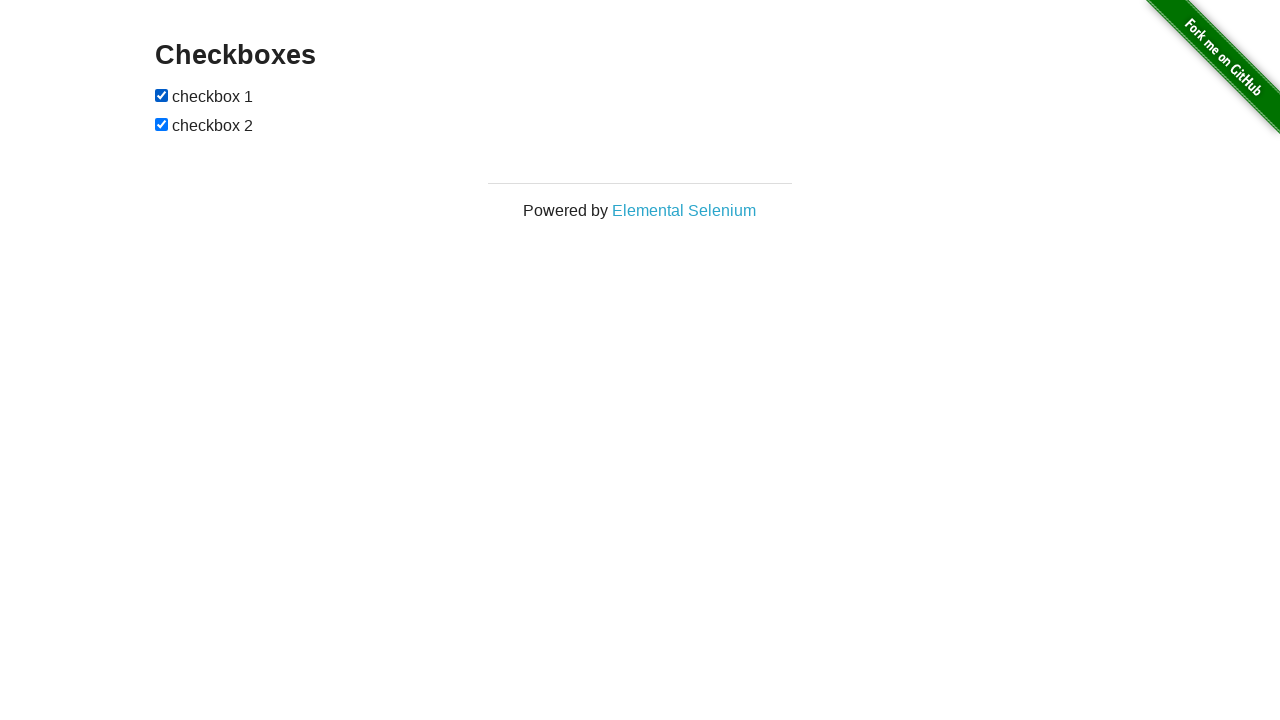

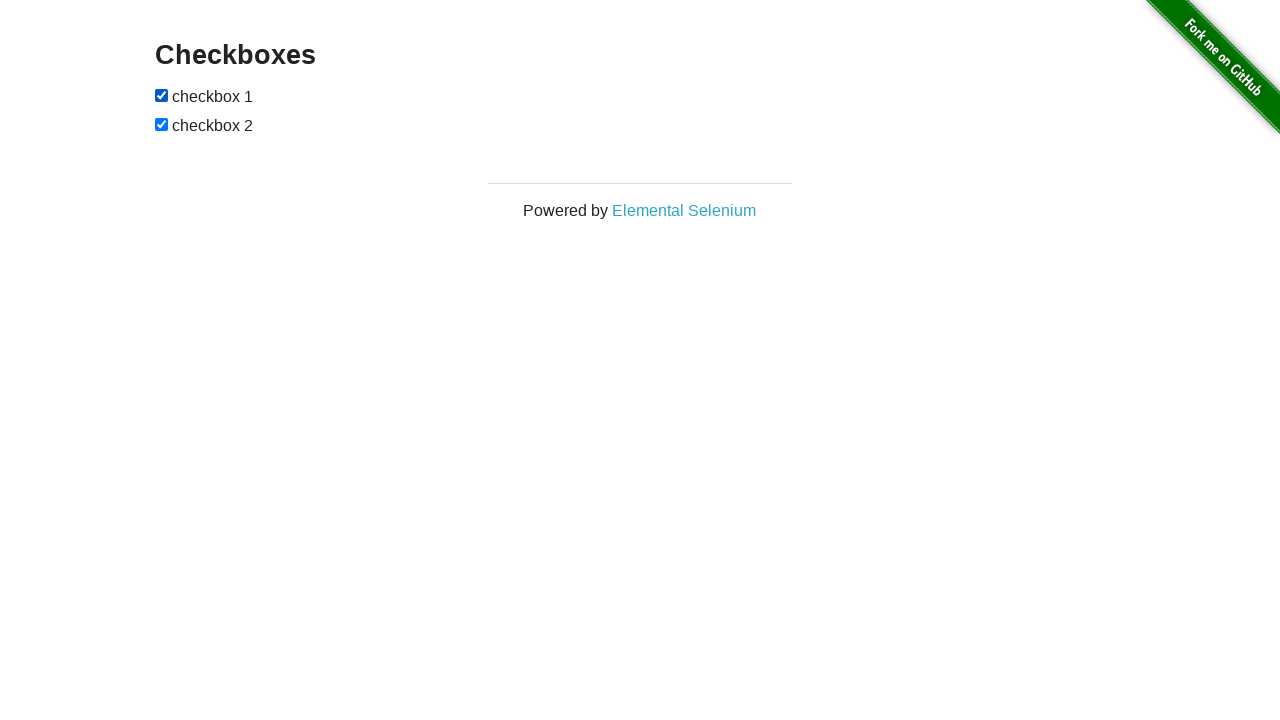